Tests adding a new todo item to the list and verifies it appears correctly

Starting URL: https://todomvc.com/examples/angular/dist/browser/#/all

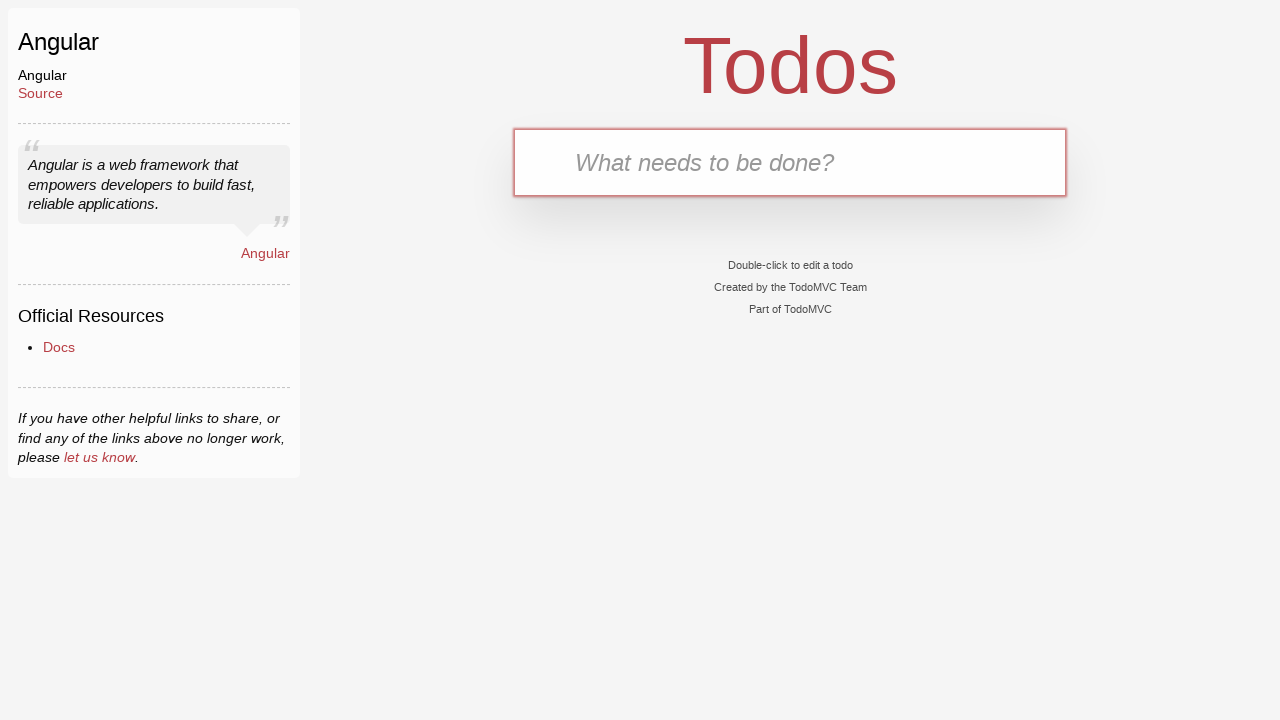

Filled new todo input field with 'buy milk' on .new-todo
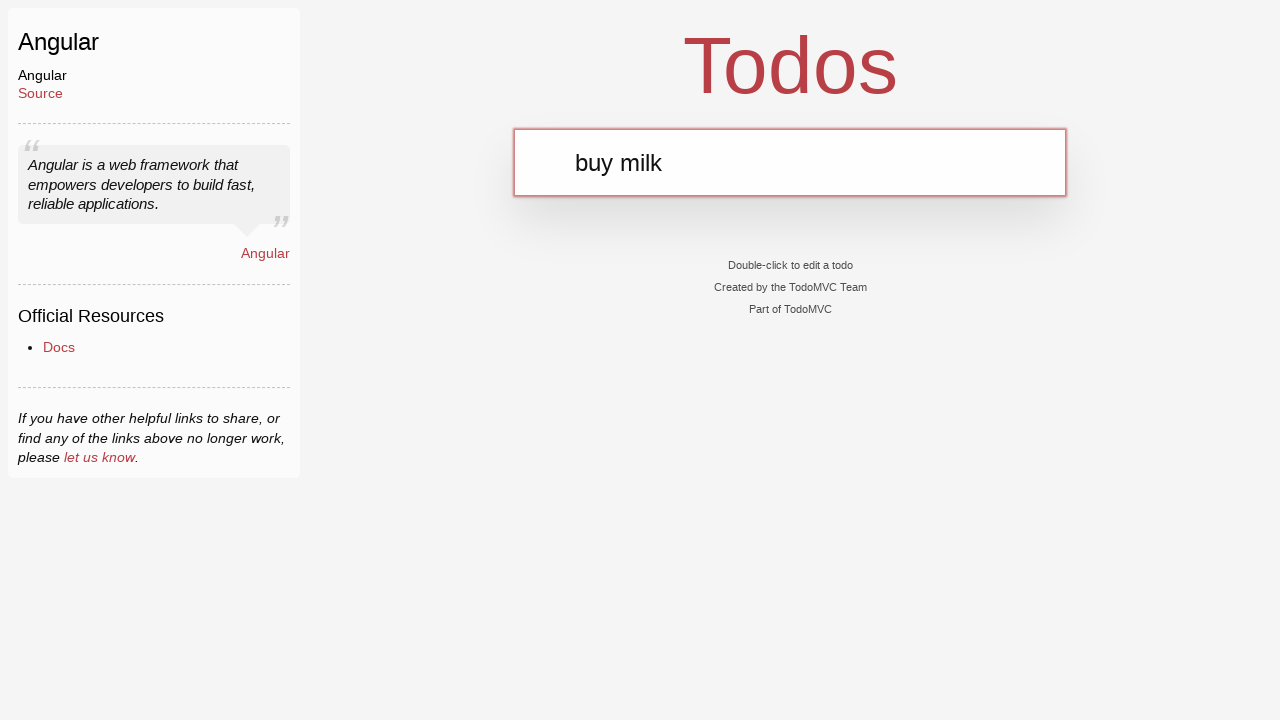

Pressed Enter to submit the new todo item on .new-todo
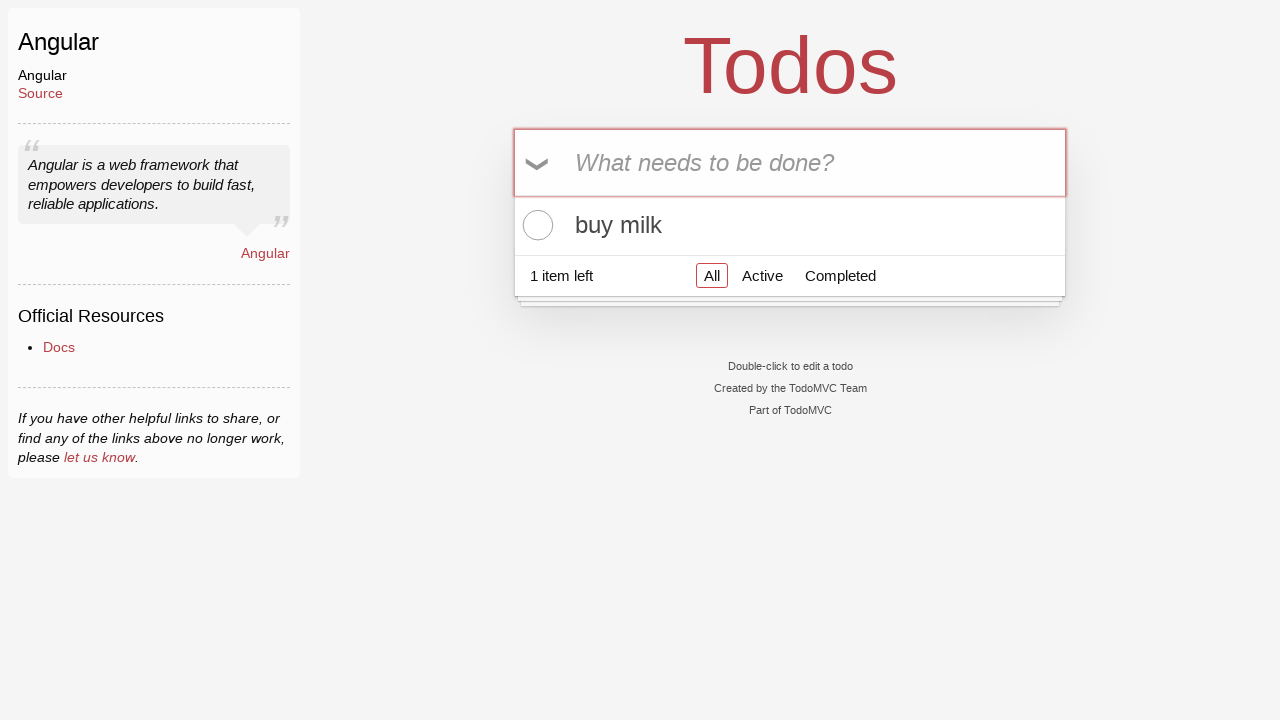

Verified that todo item appears in the list
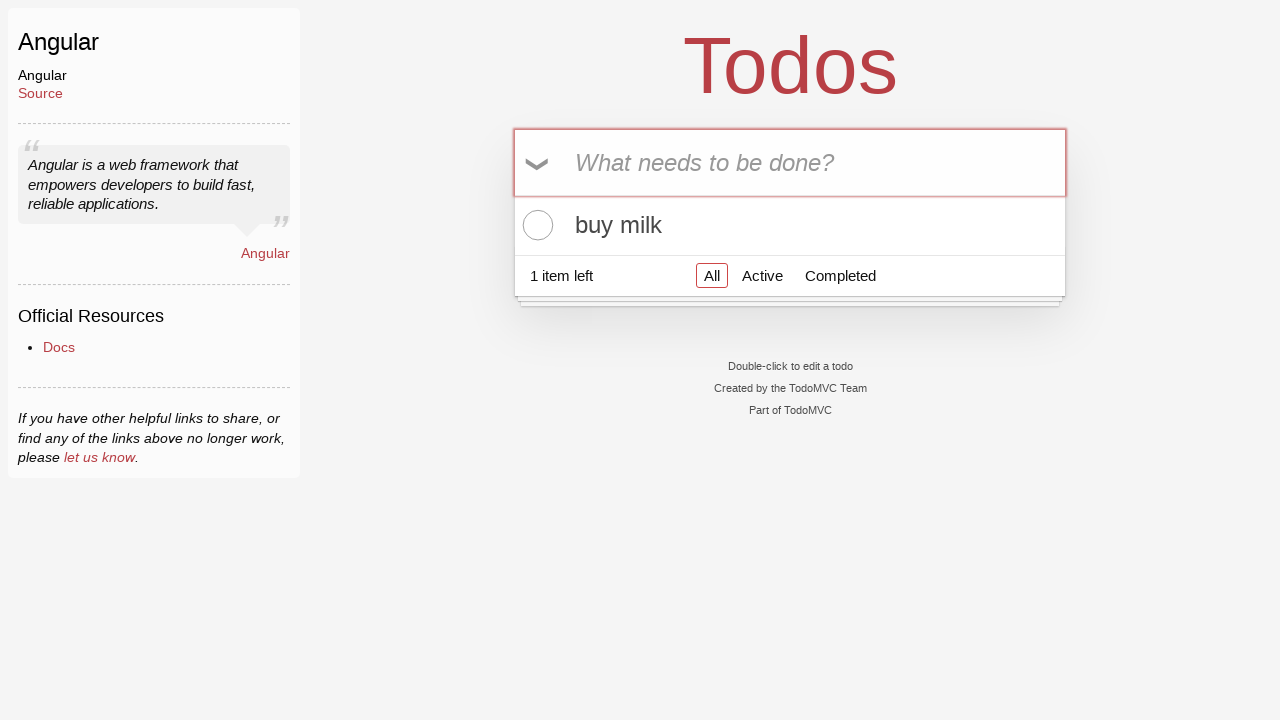

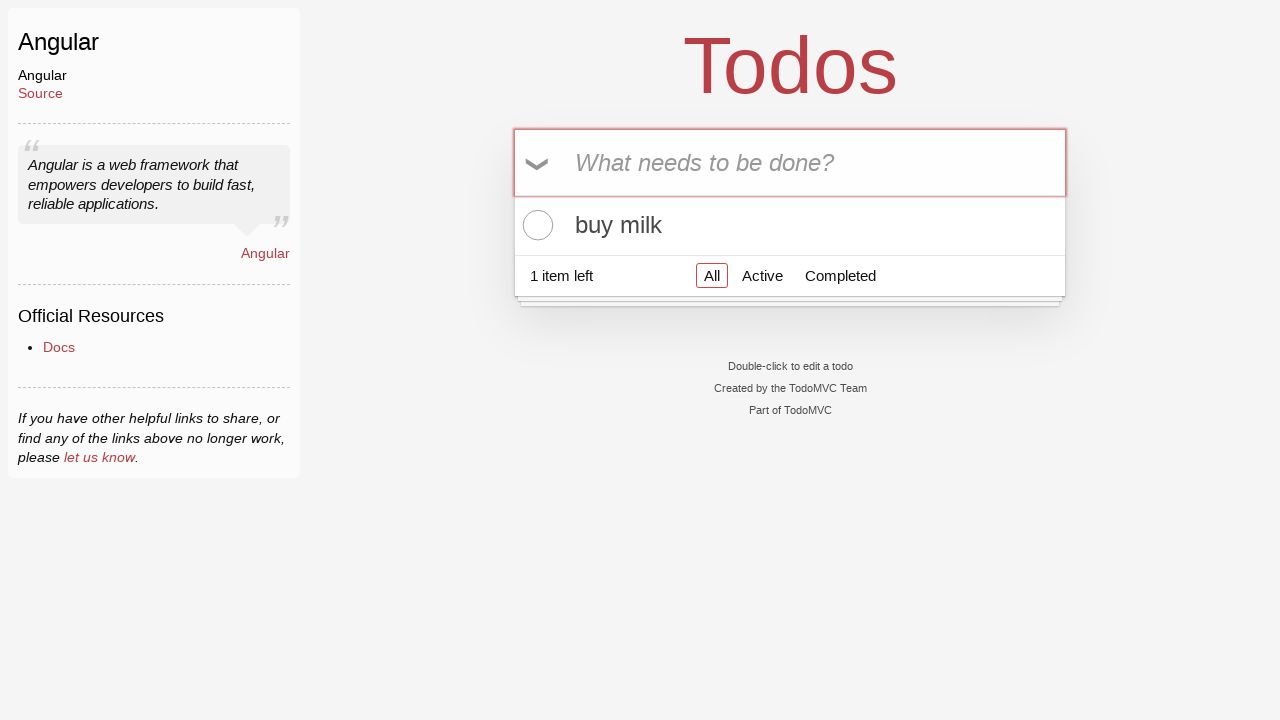